Tests browser window handling by clicking a link that opens a new window, switching to the child window, and clicking a link within that new window.

Starting URL: https://omayo.blogspot.com/

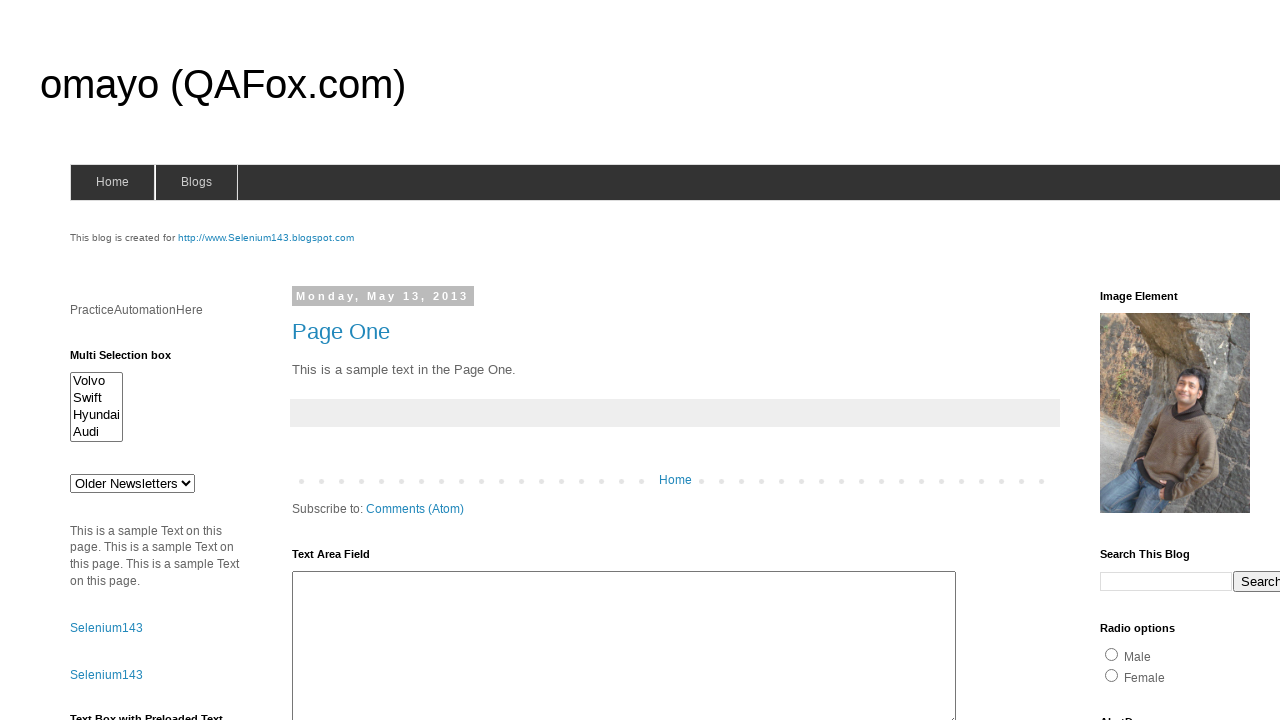

Clicked link to open new window at (266, 238) on #selenium143
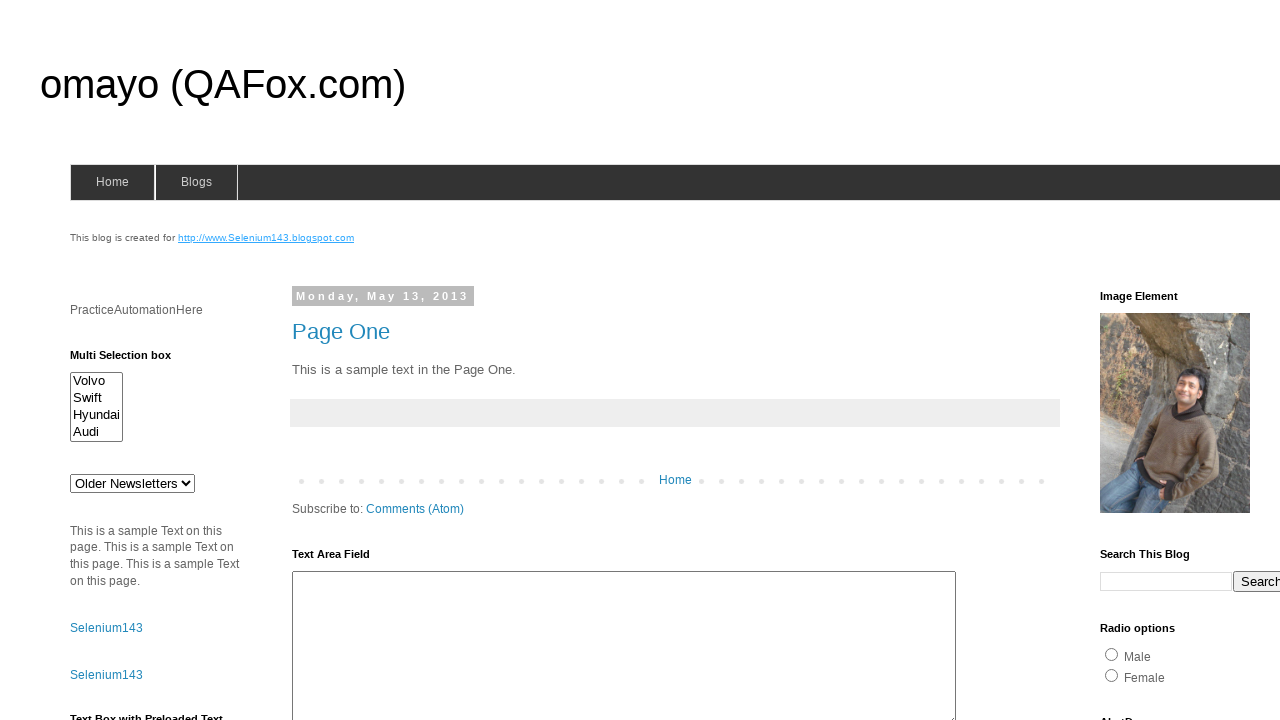

Switched to child window
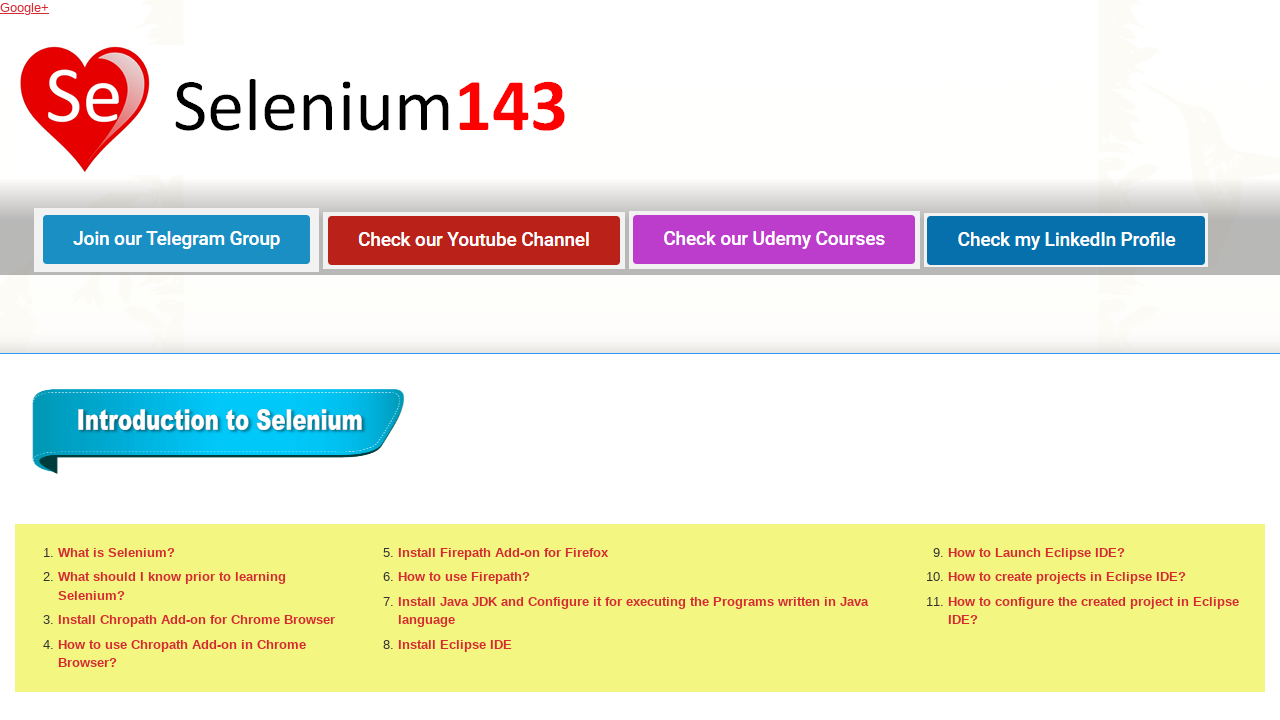

Child window page loaded
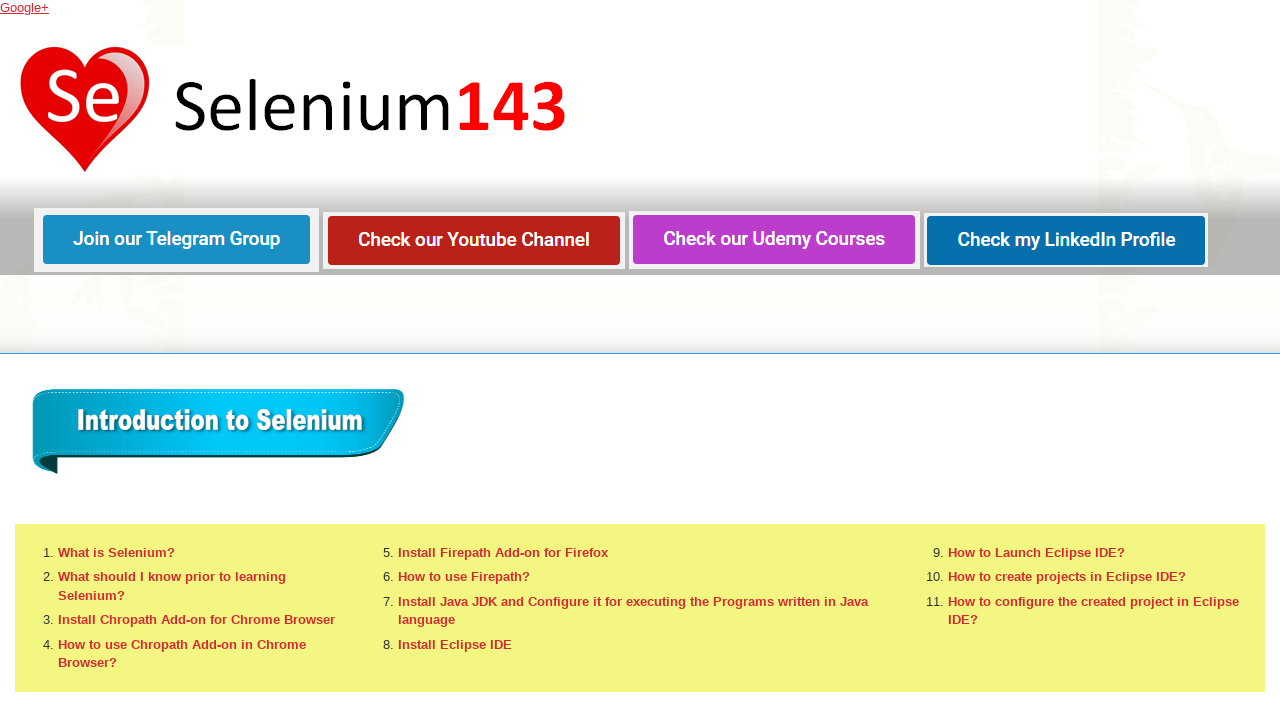

Clicked 'What is Selenium?' link in child window at (116, 552) on text=What is Selenium?
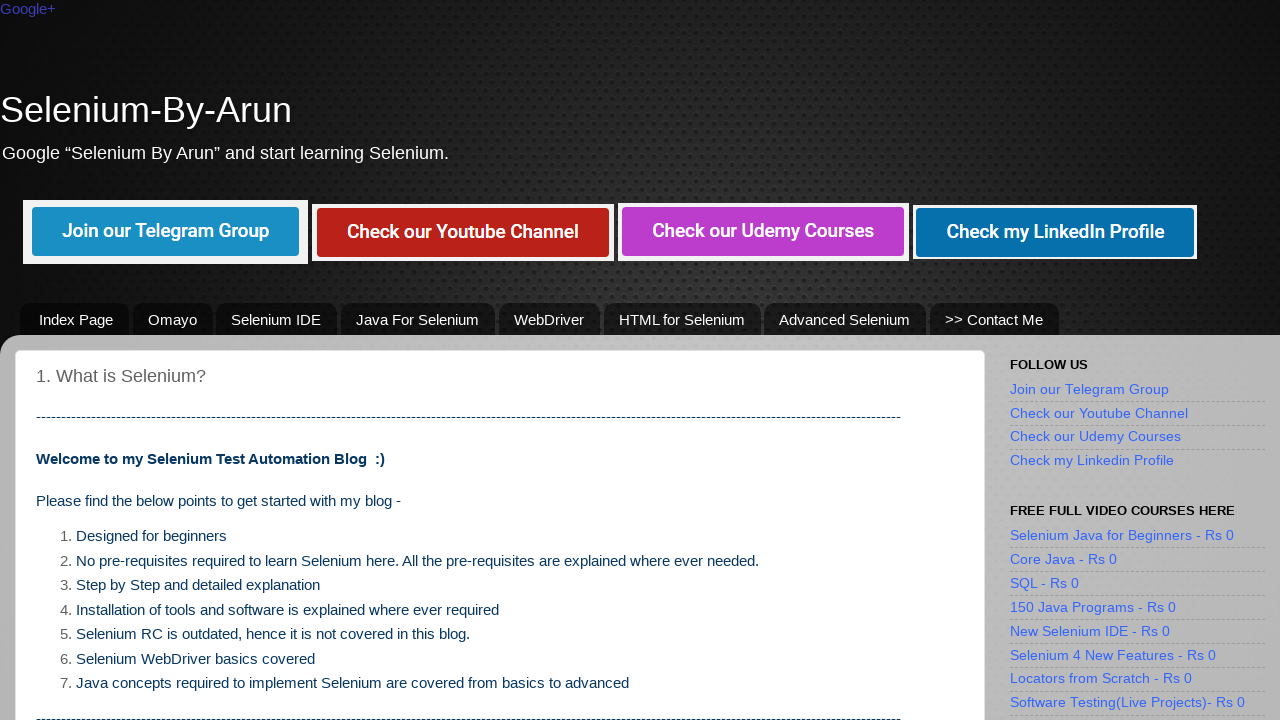

Navigation completed in child window
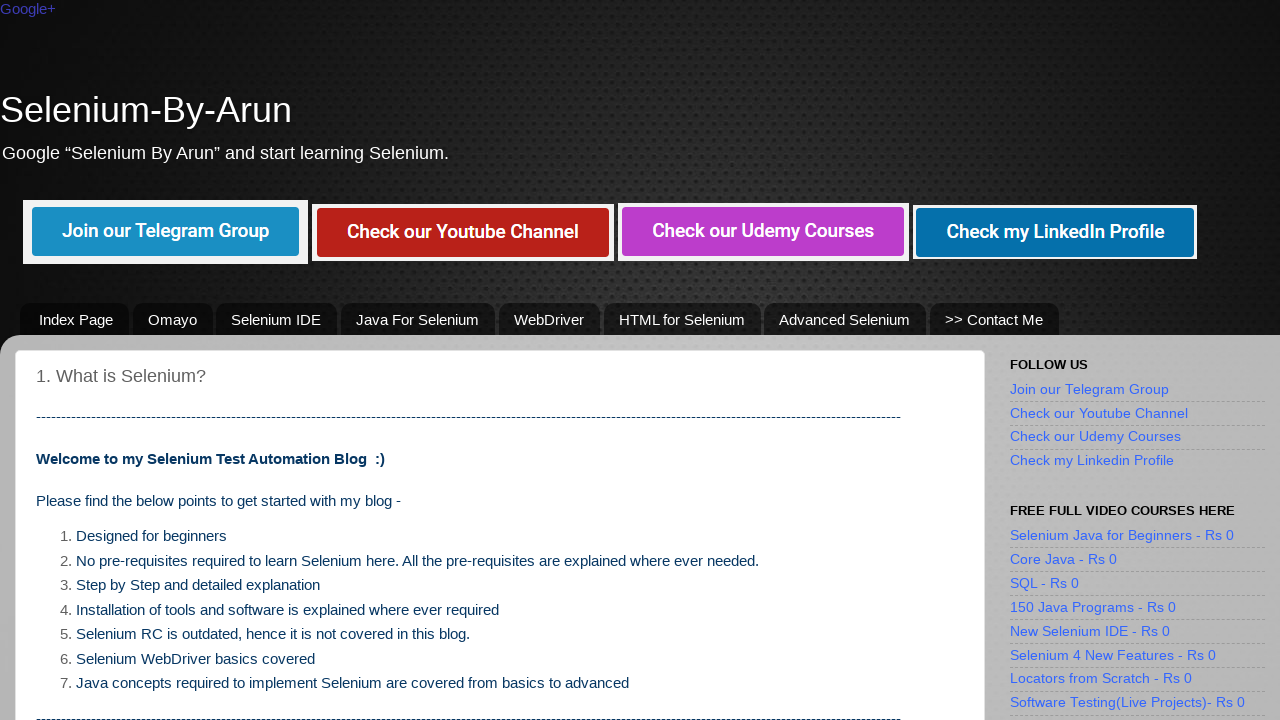

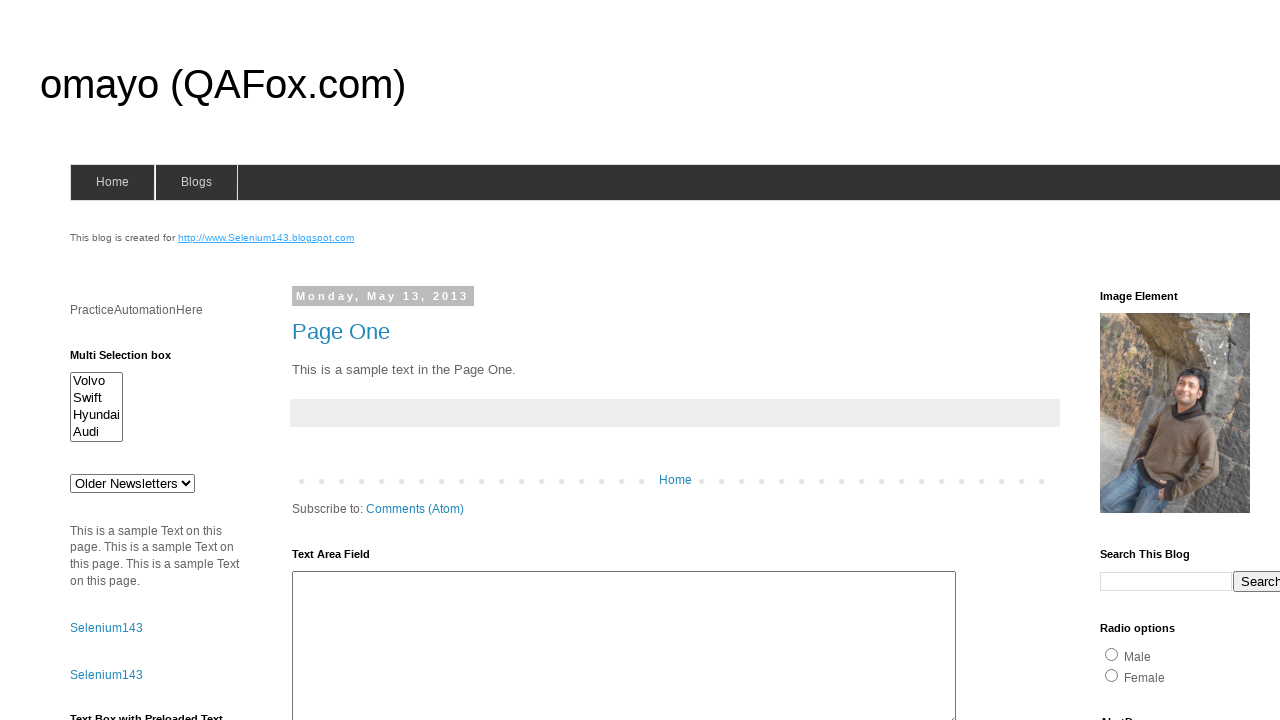